Navigates to the Pokemon database page displaying all Pokemon and waits for the page to load

Starting URL: https://pokemondb.net/pokedex/all

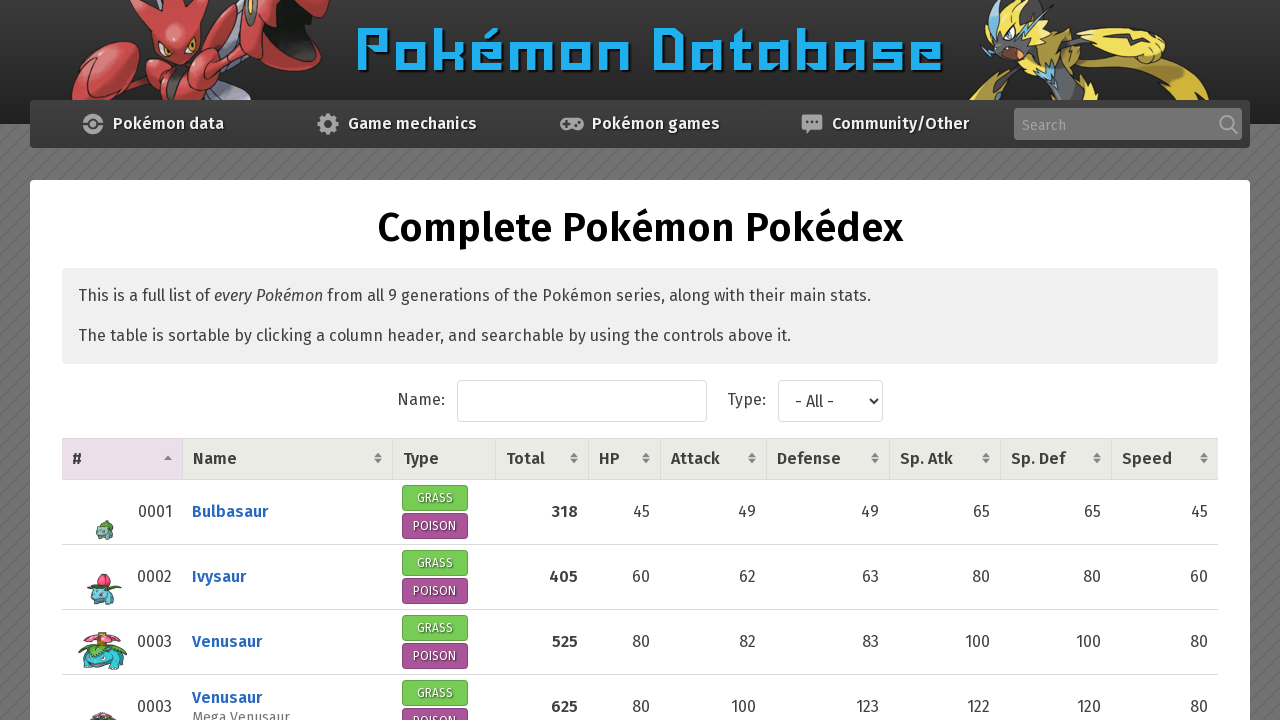

Set viewport size to 800x600
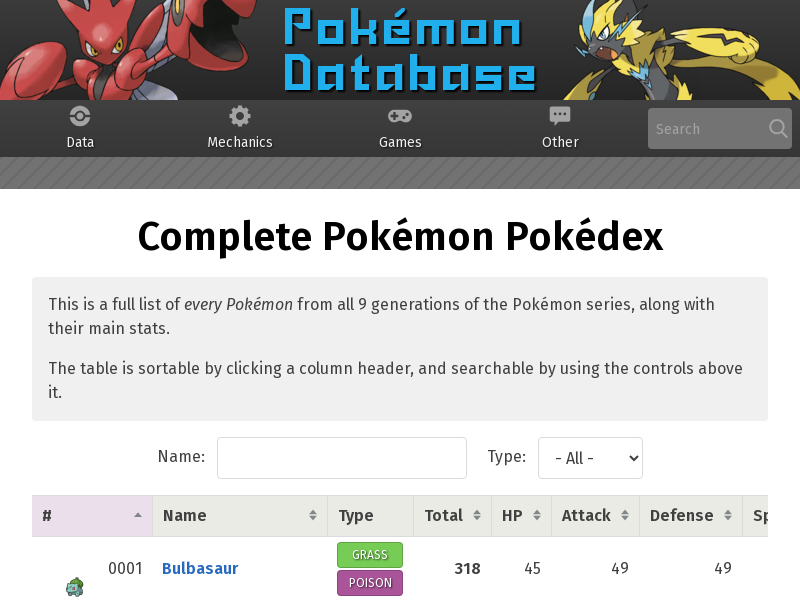

Pokemon database page loaded with all Pokemon displayed
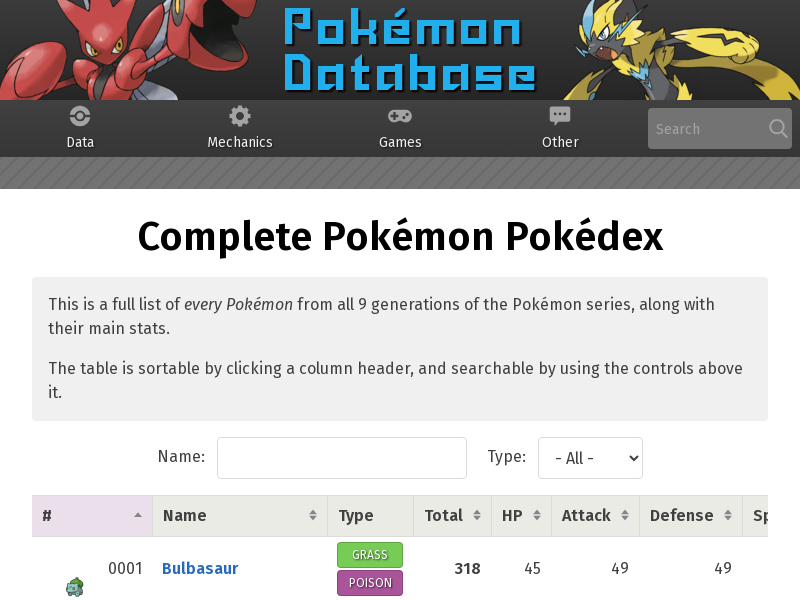

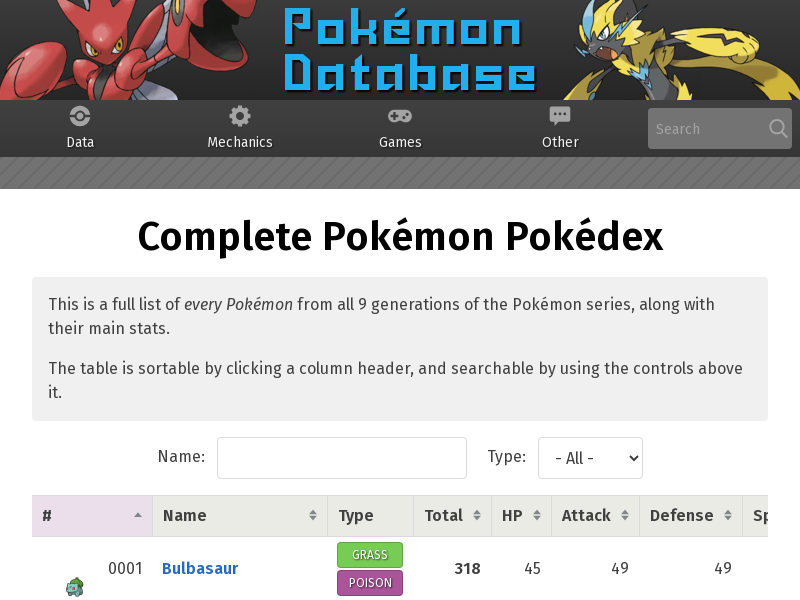